Tests clicking through all radio buttons on the automation practice page, iterating through each radio input and selecting it

Starting URL: https://rahulshettyacademy.com/AutomationPractice/

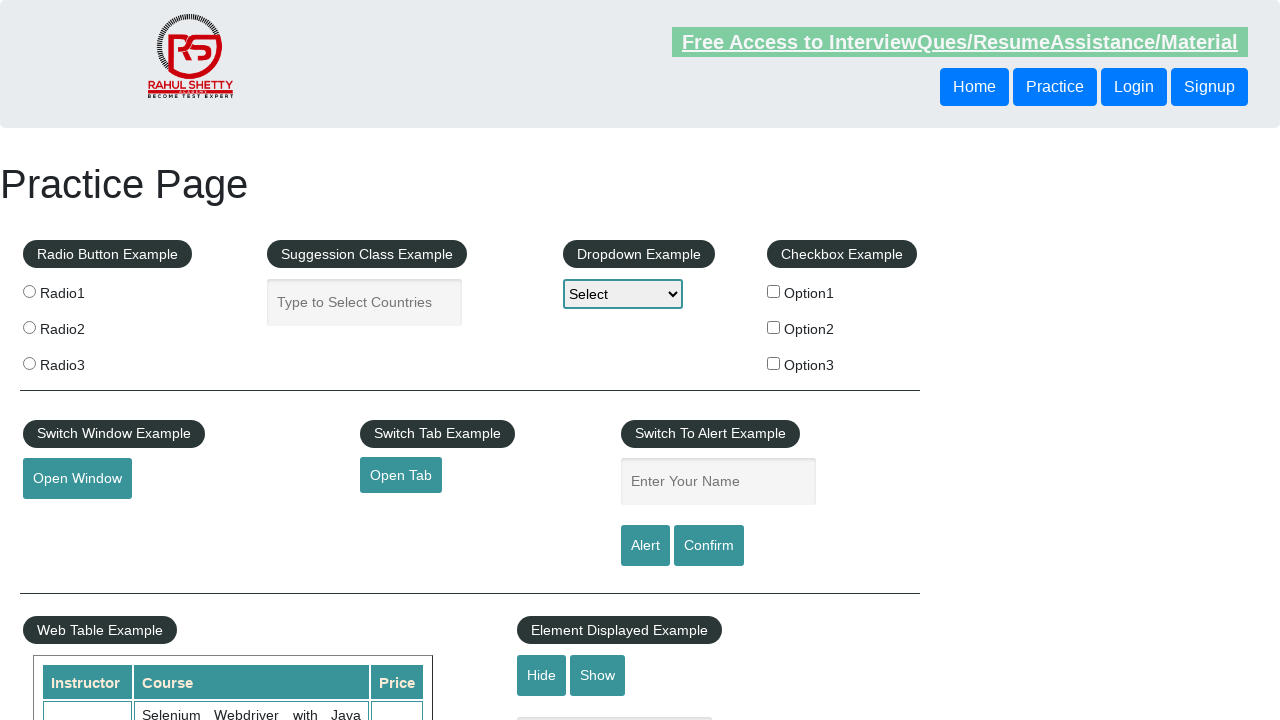

Navigated to automation practice page
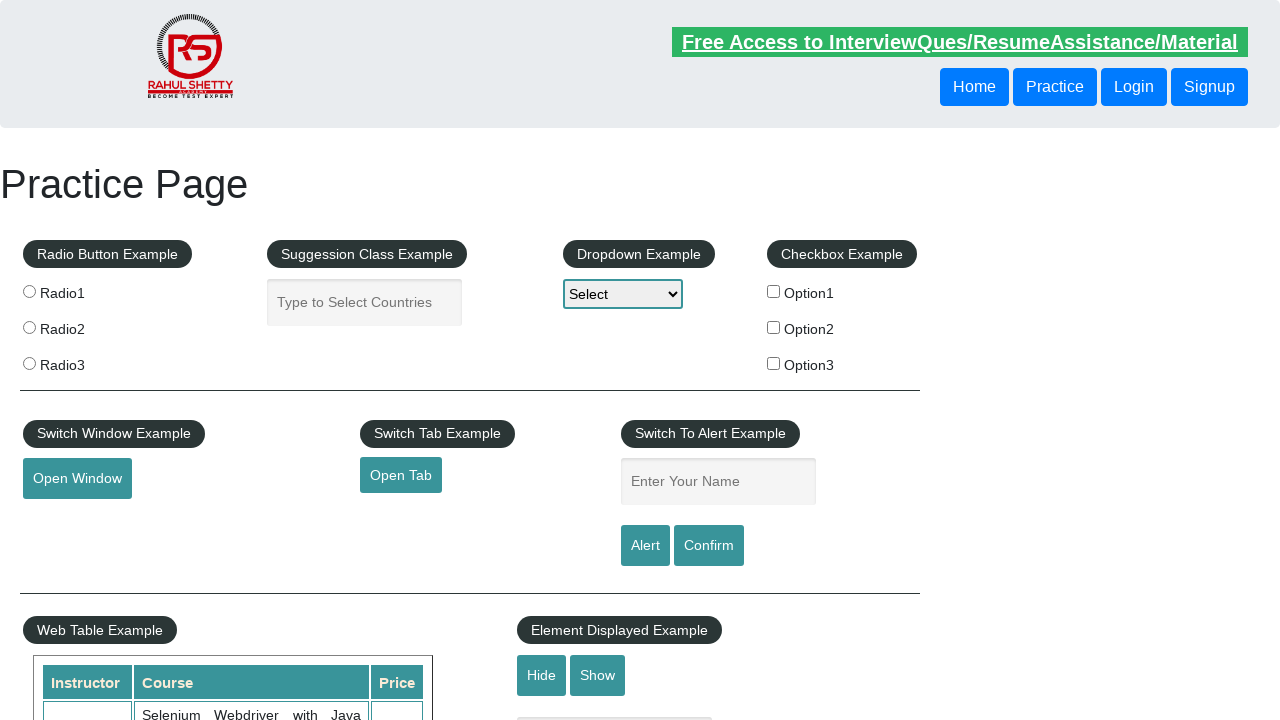

Located all radio button elements
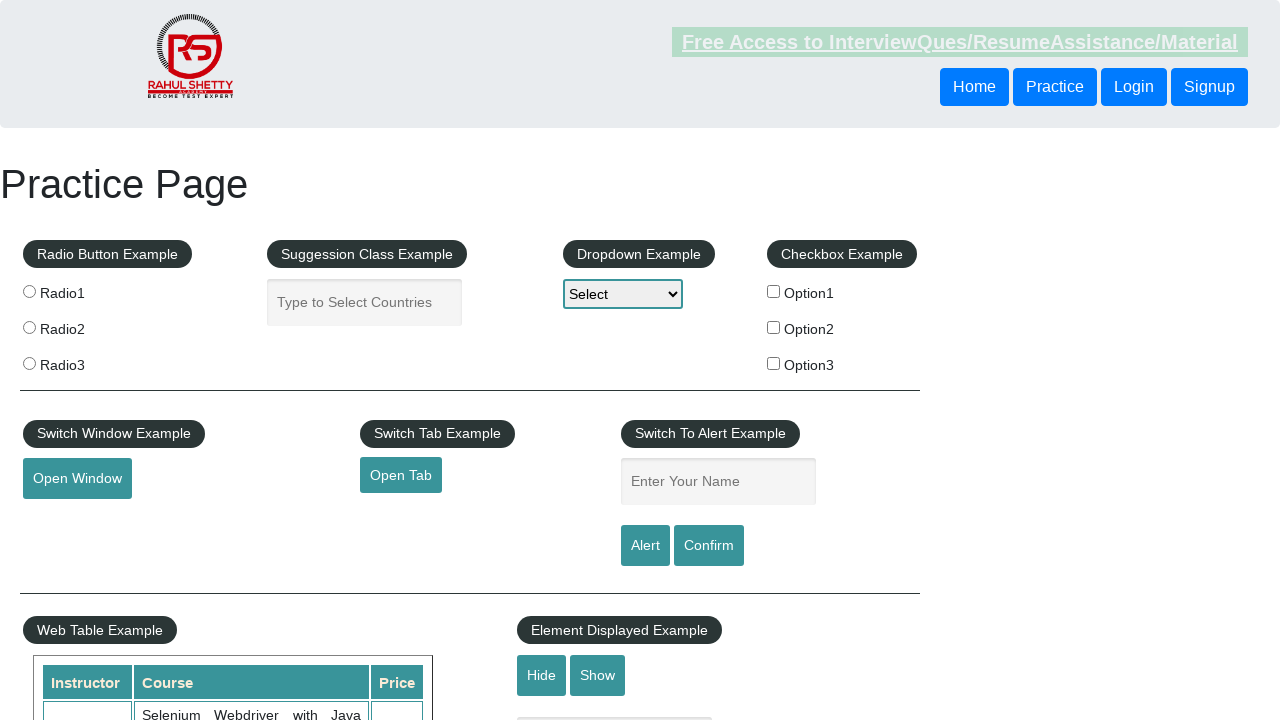

Found 3 radio buttons on the page
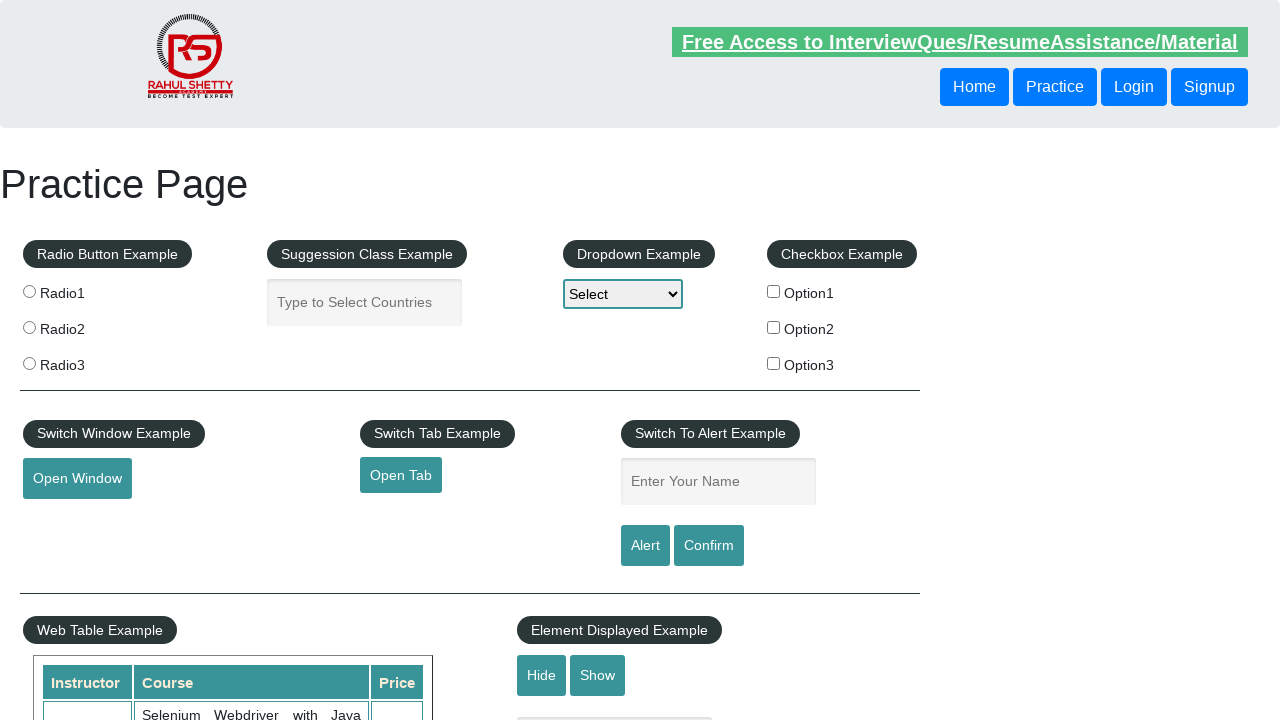

Clicked radio button 1 of 3 at (29, 291) on input[type='radio'] >> nth=0
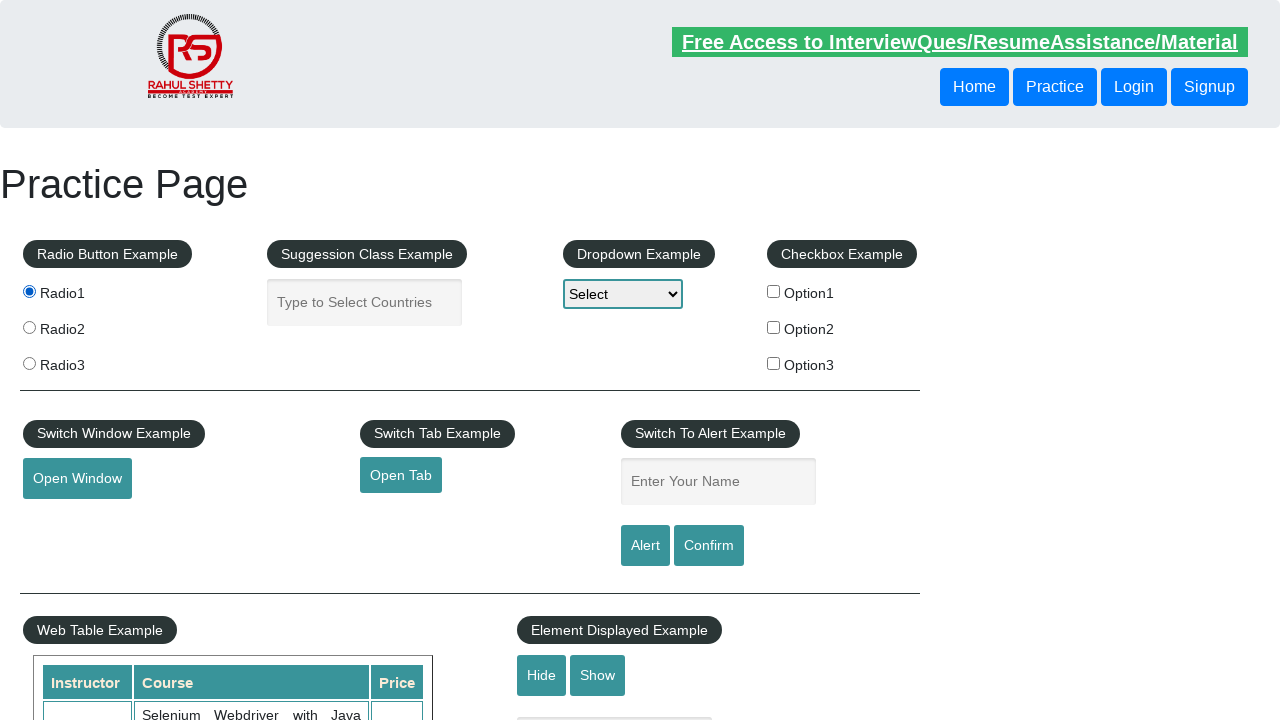

Waited 1 second after clicking radio button 1
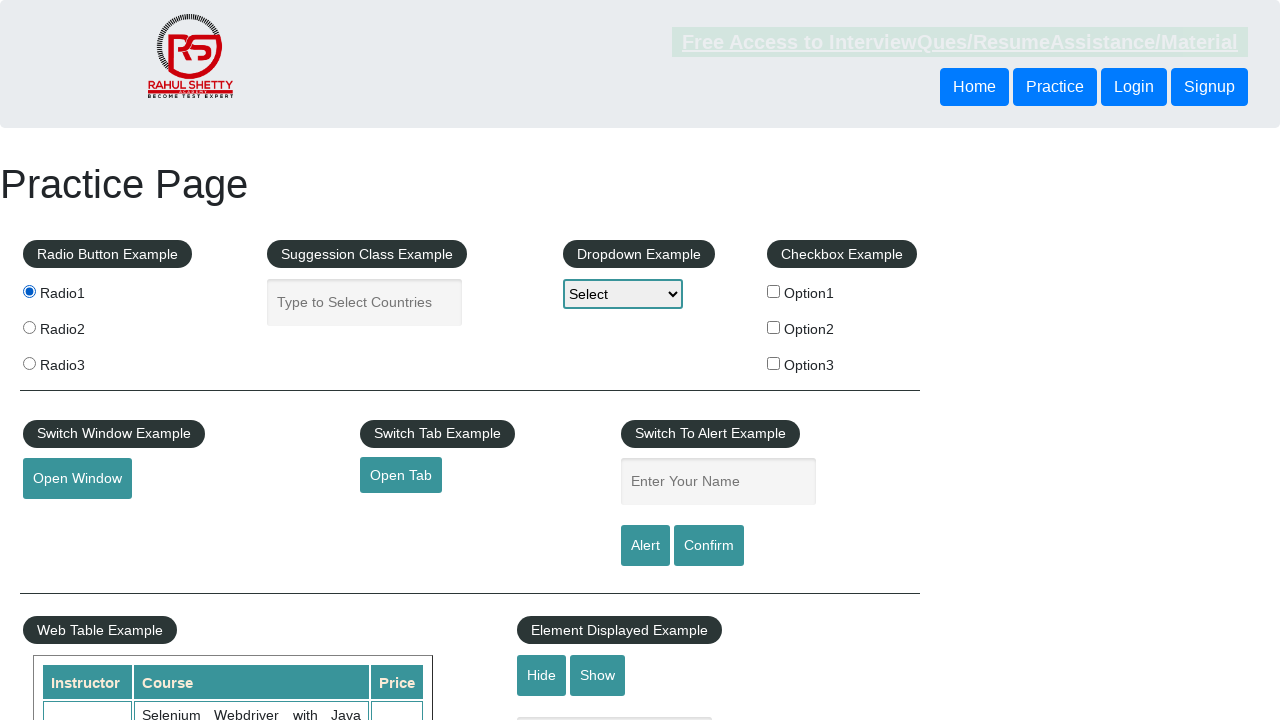

Clicked radio button 2 of 3 at (29, 327) on input[type='radio'] >> nth=1
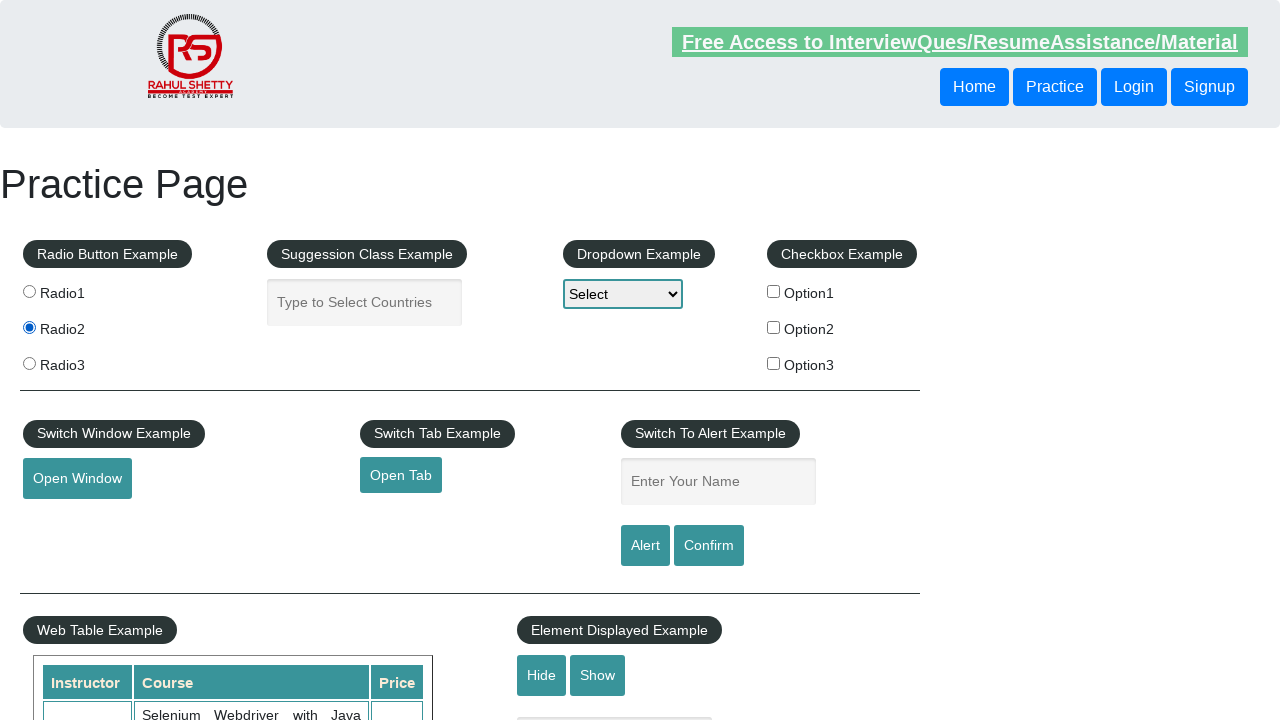

Waited 1 second after clicking radio button 2
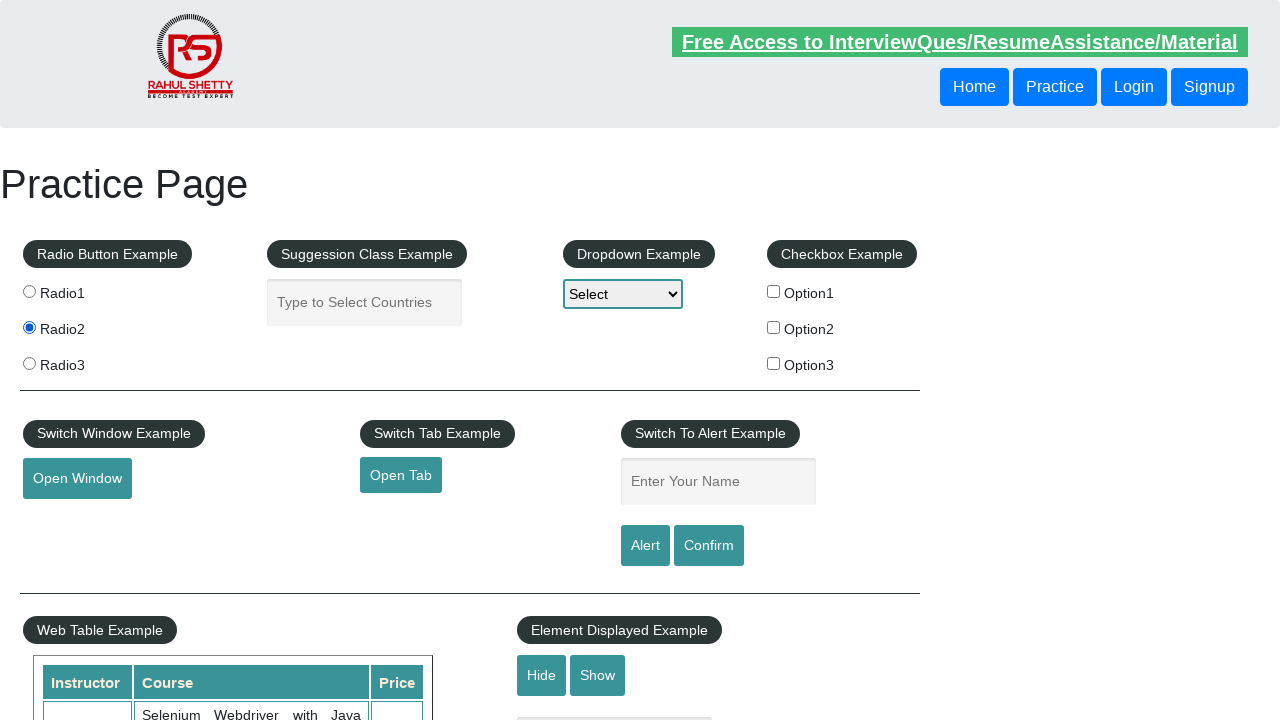

Clicked radio button 3 of 3 at (29, 363) on input[type='radio'] >> nth=2
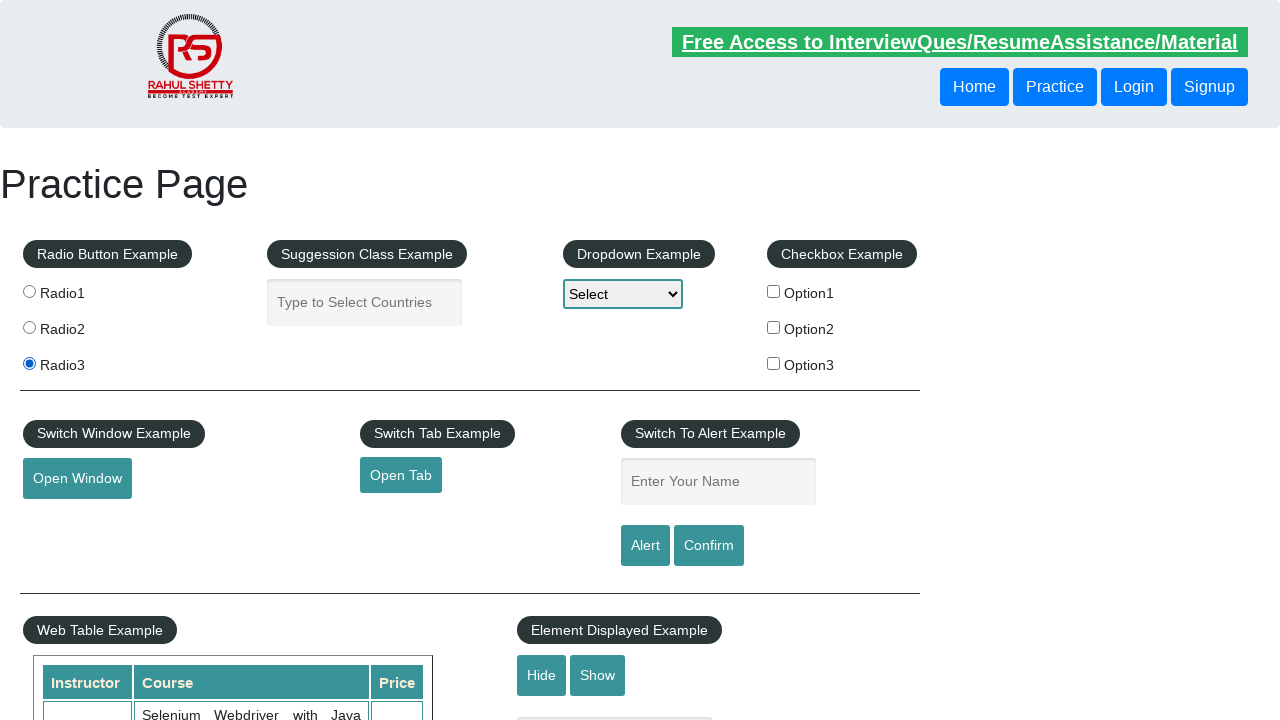

Waited 1 second after clicking radio button 3
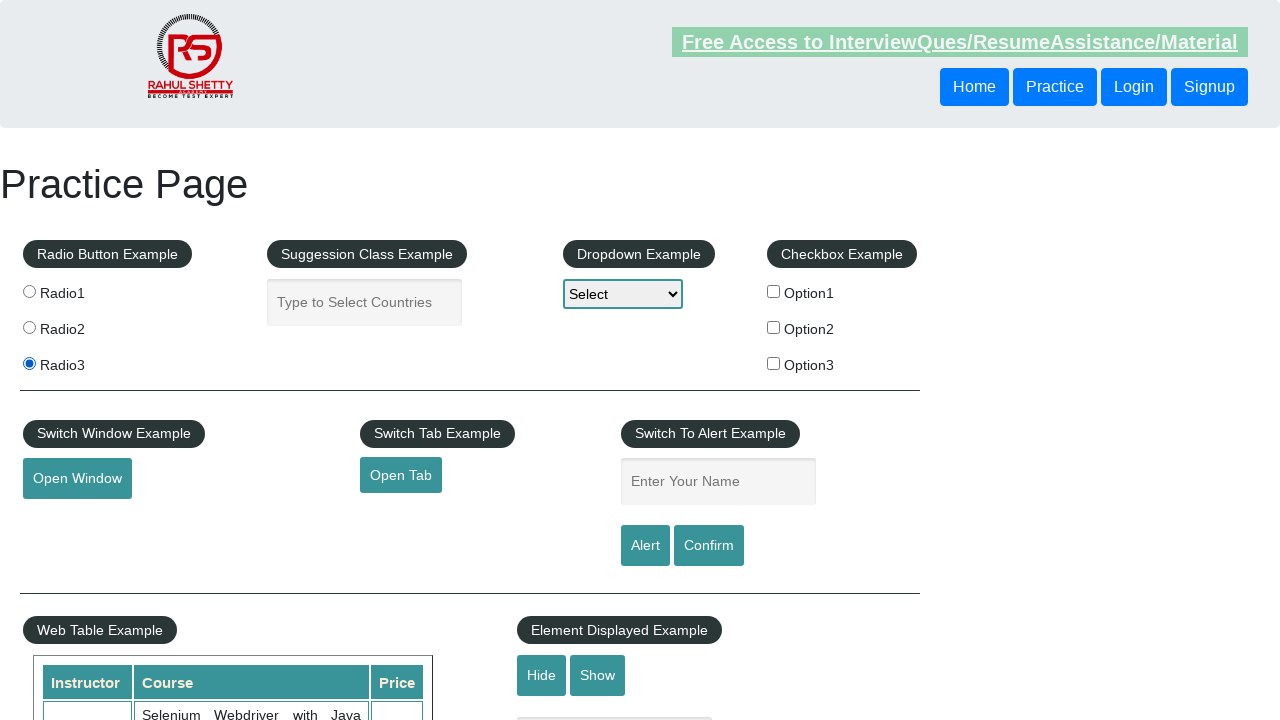

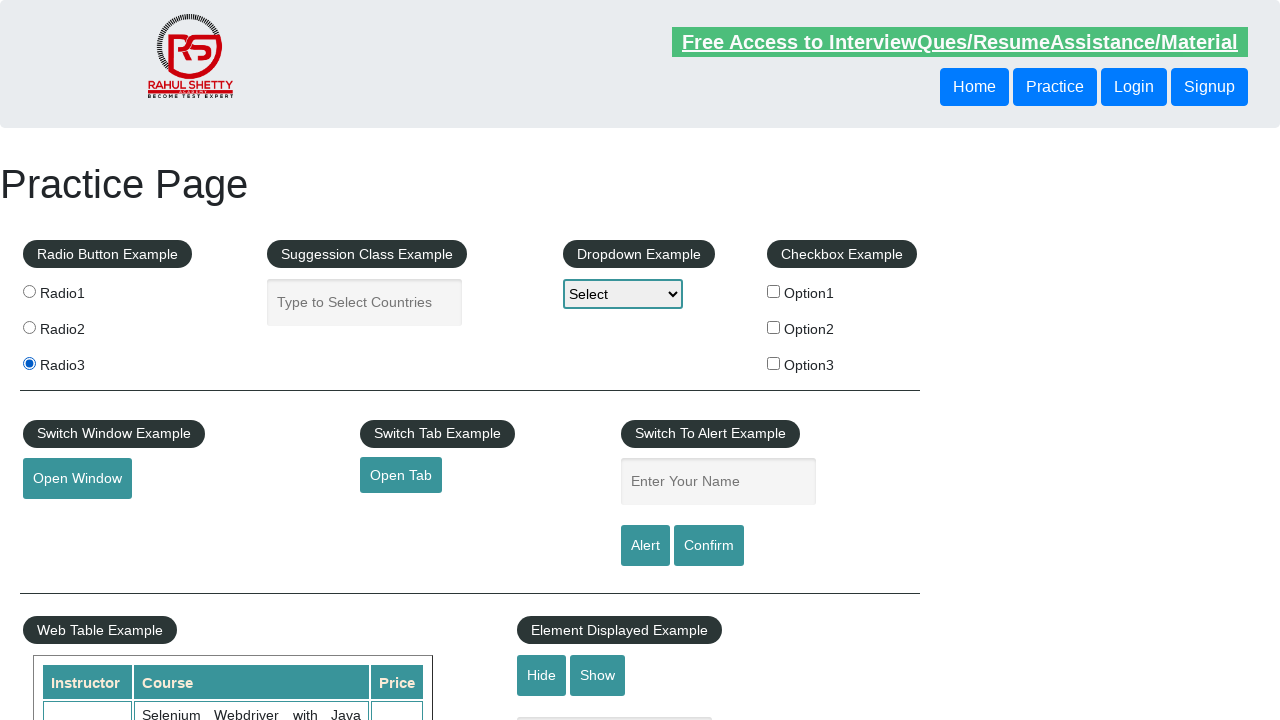